Navigates to the Accenture TestMeApp fetch category page and verifies it loads successfully

Starting URL: https://lkmdemoaut.accenture.com/TestMeApp/fetchcat.htm

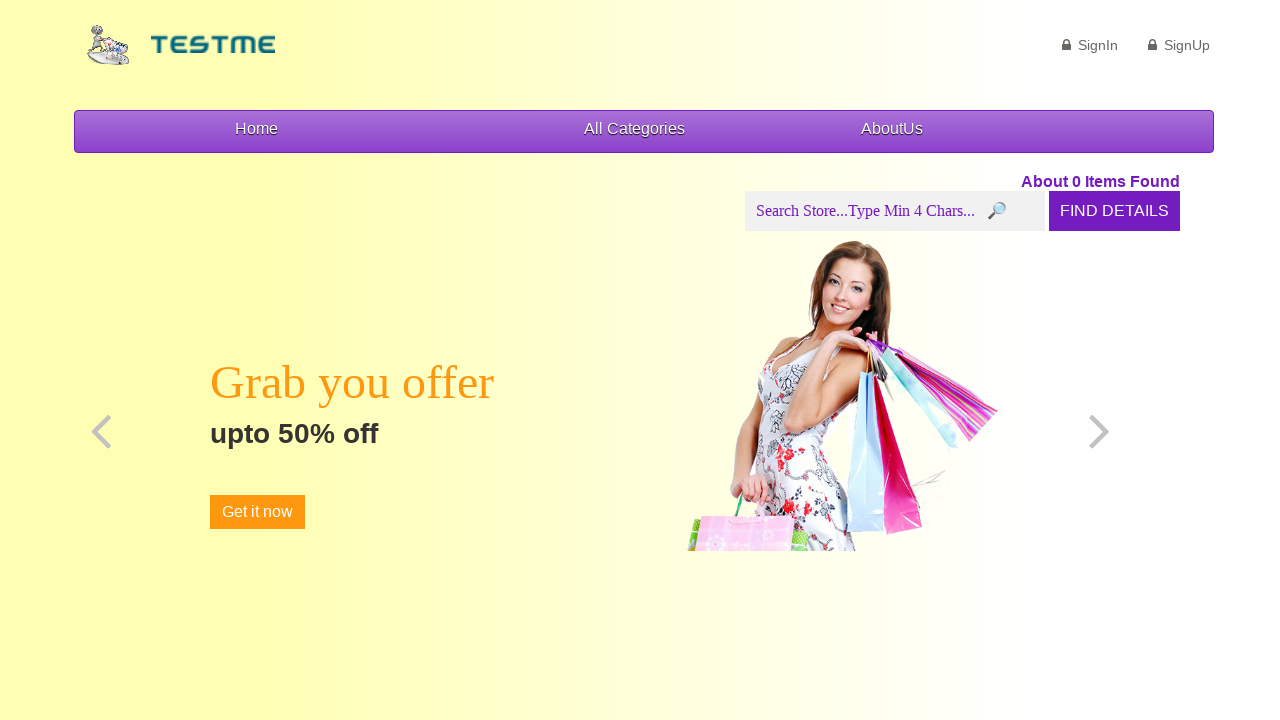

Page DOM content loaded
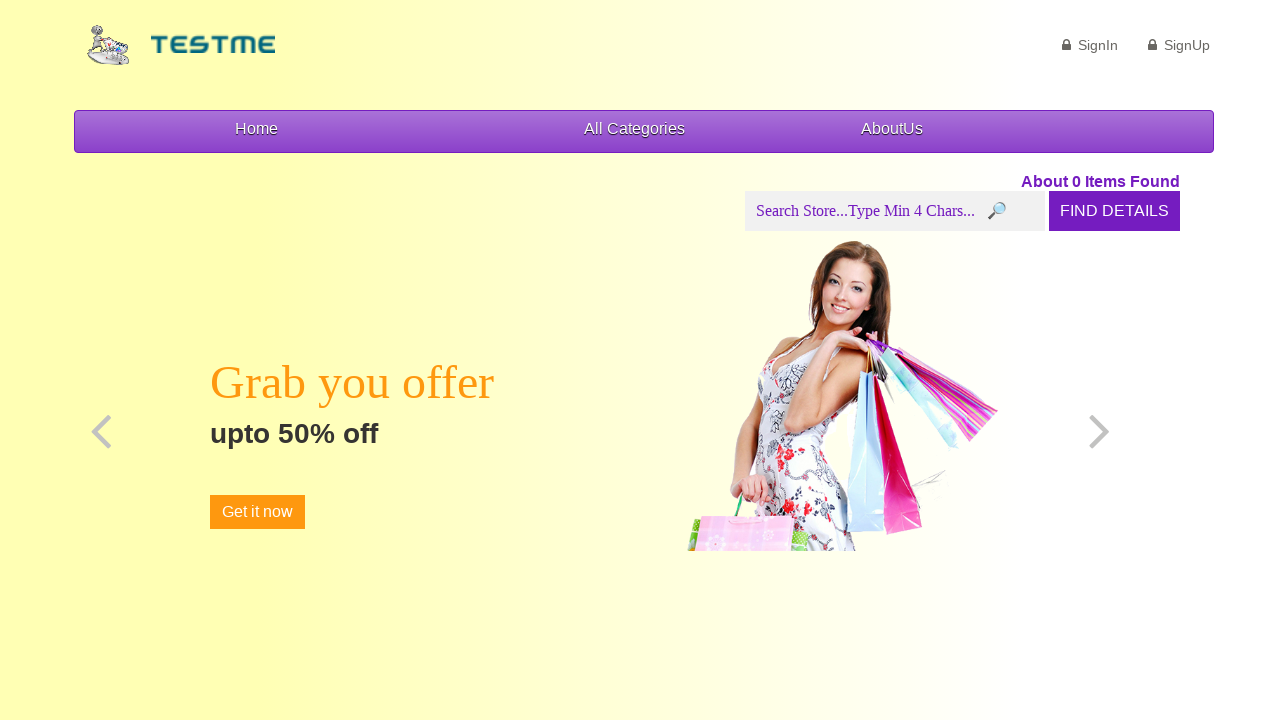

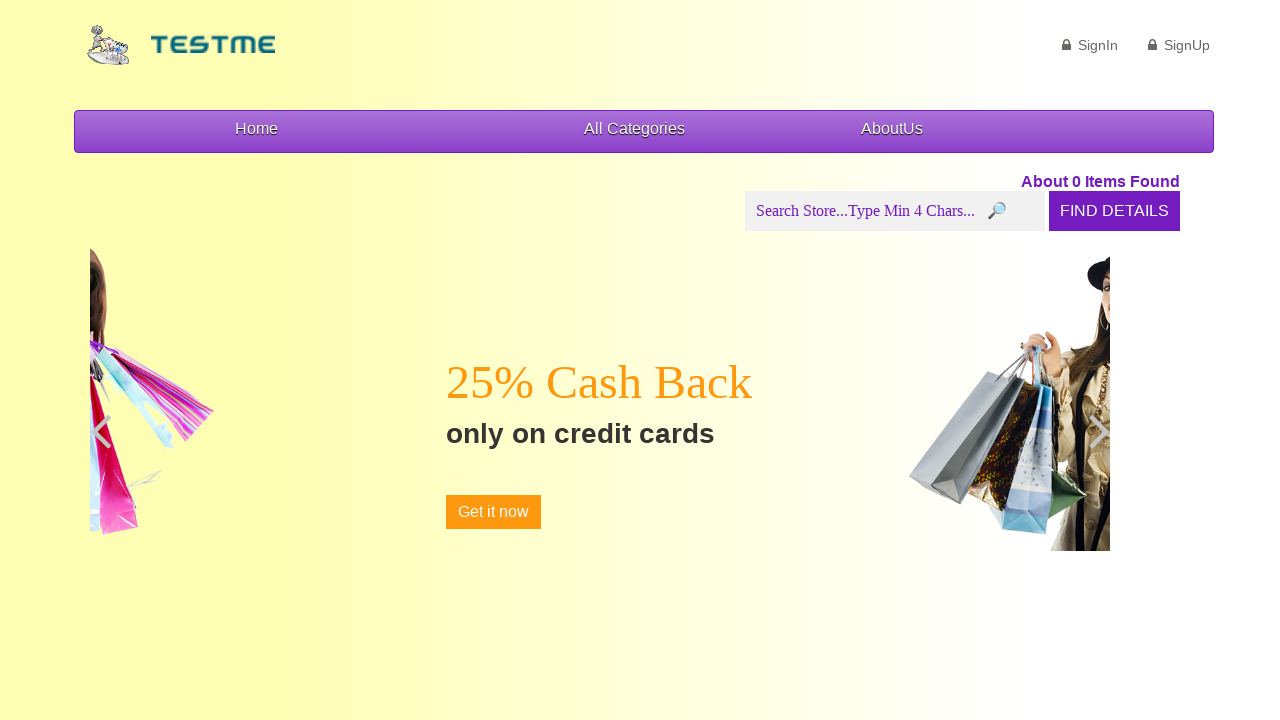